Tests the EMI calculator functionality by dragging sliders to adjust home loan amount, interest rate, and loan tenure values, then verifies the calculated EMI amount is displayed.

Starting URL: https://emicalculator.net/

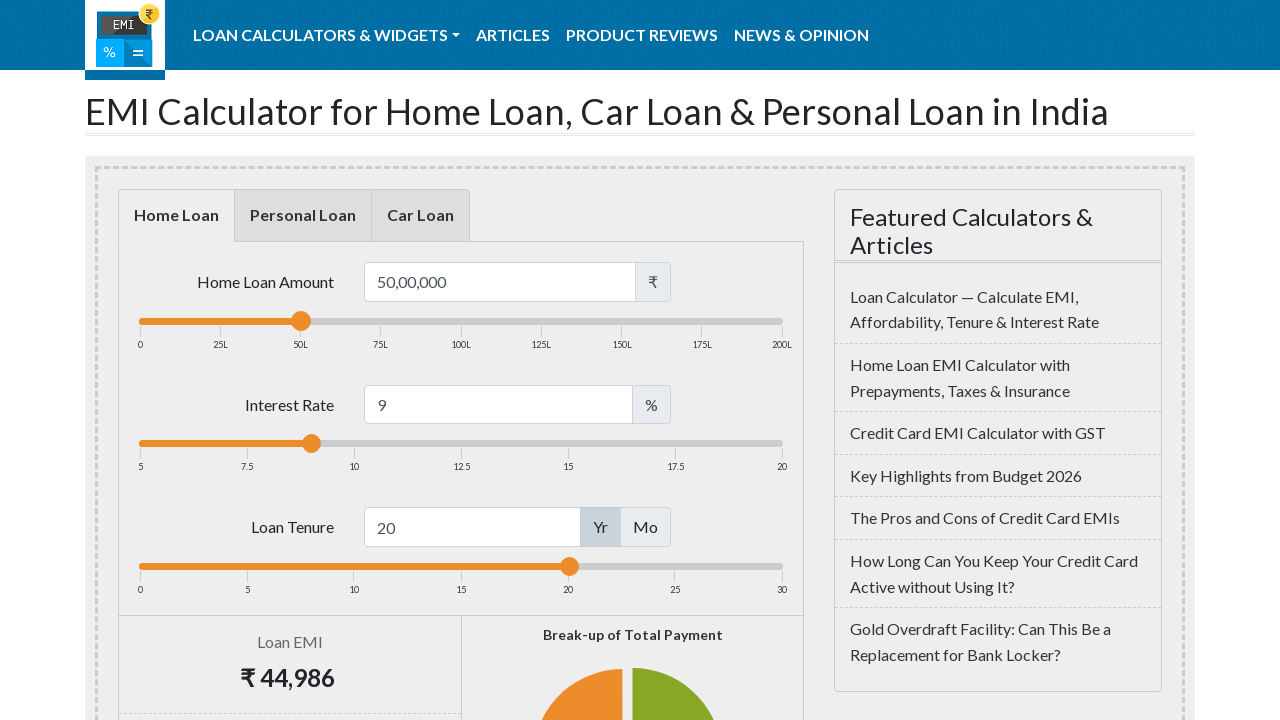

Located the loan amount slider handle
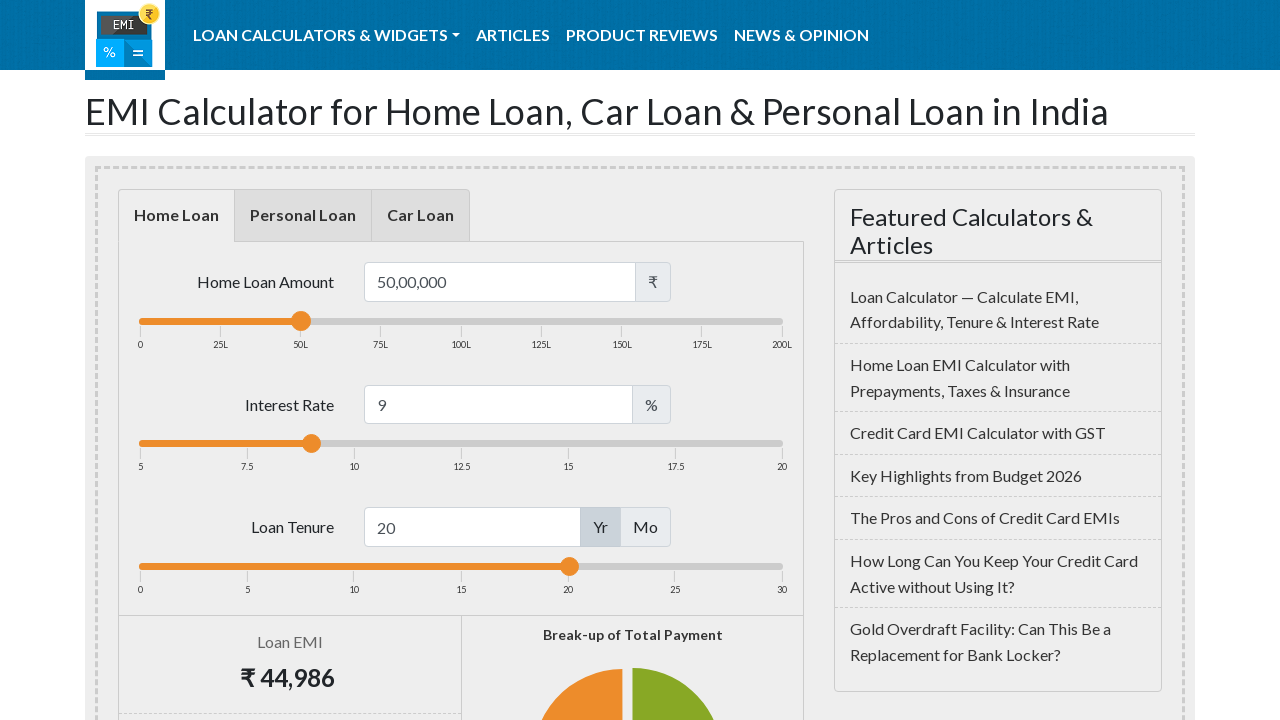

Located the interest rate slider handle
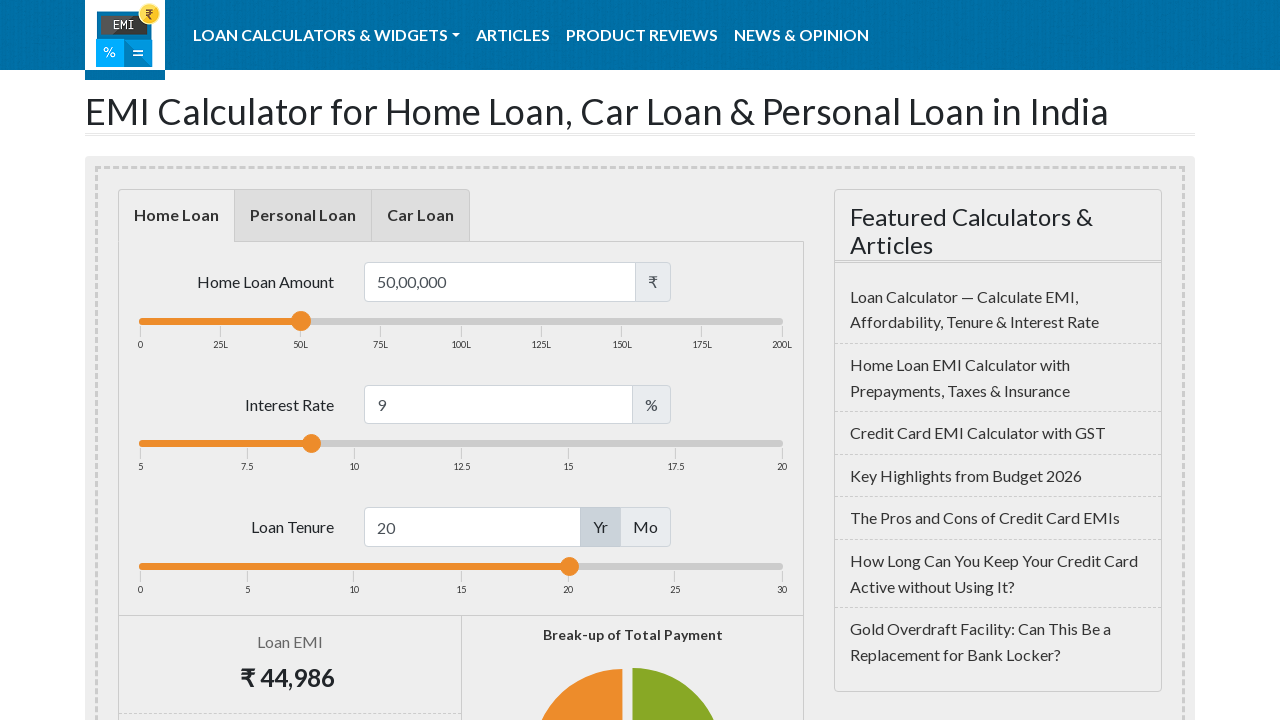

Located the loan tenure slider handle
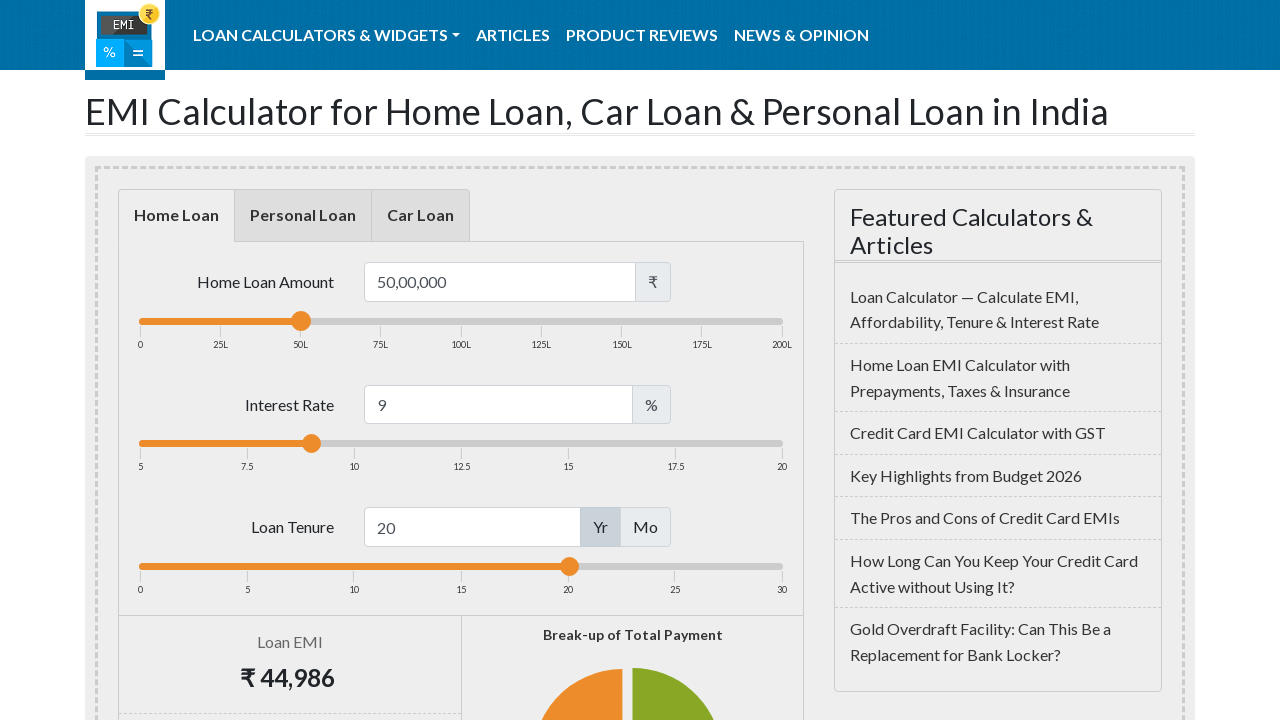

Moved mouse to loan amount slider at (301, 321)
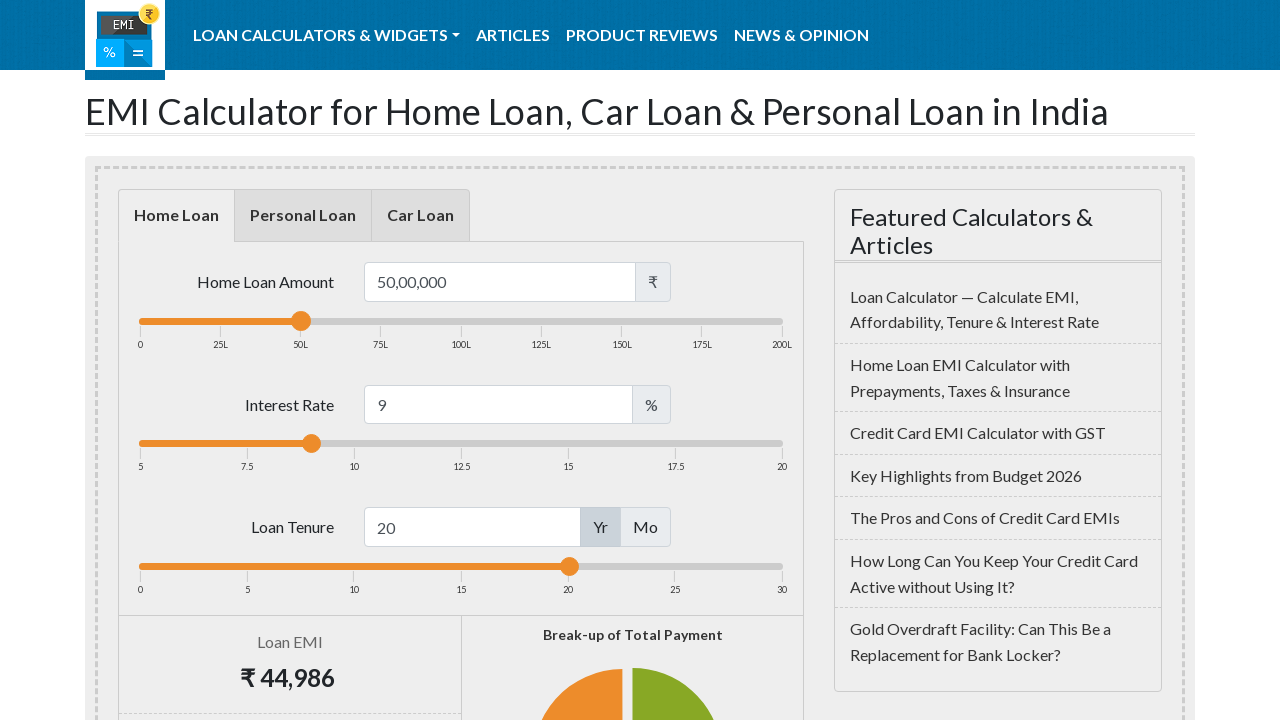

Pressed mouse button down on loan amount slider at (301, 321)
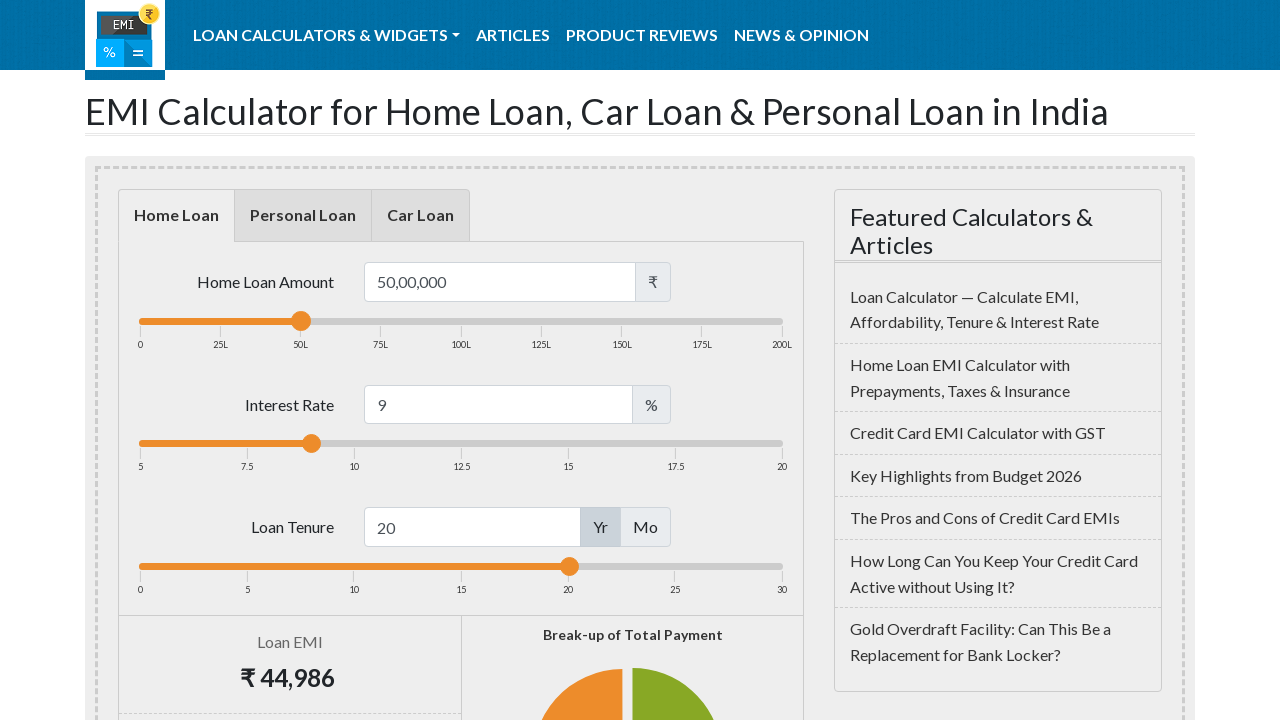

Dragged loan amount slider to the right by 82 pixels at (383, 321)
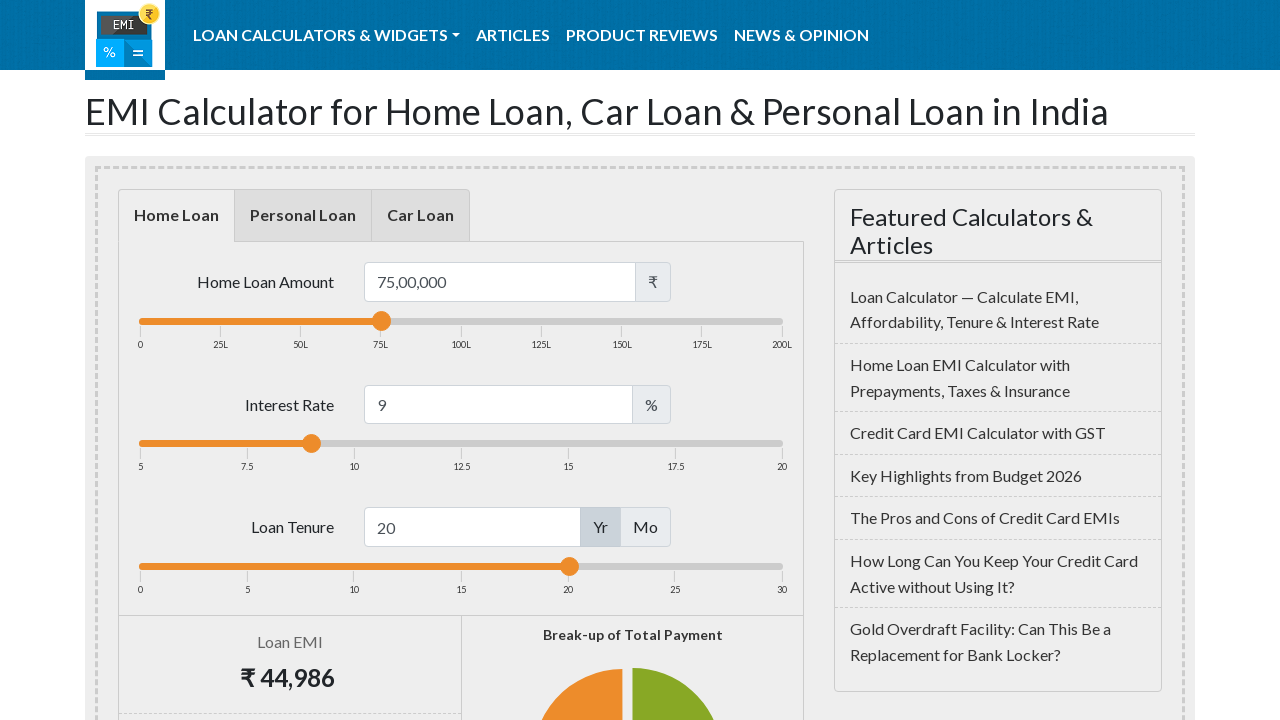

Released mouse button on loan amount slider at (383, 321)
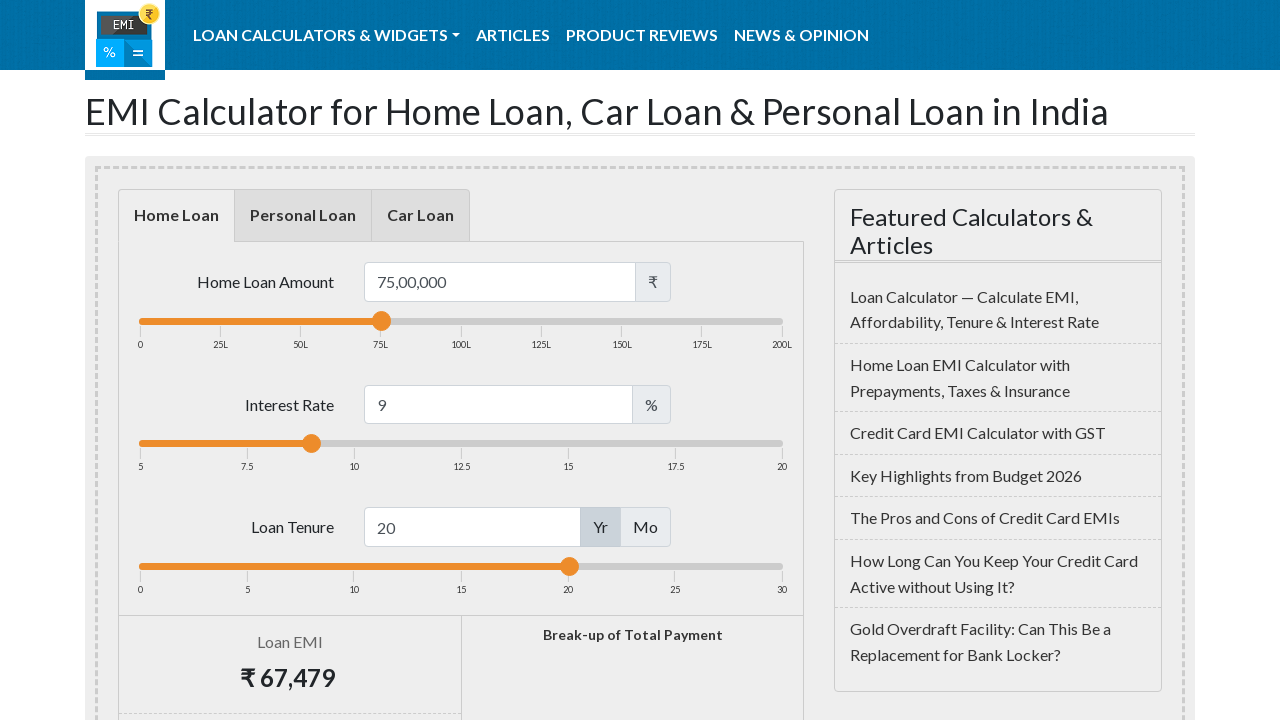

Waited 500ms for UI to update after loan amount adjustment
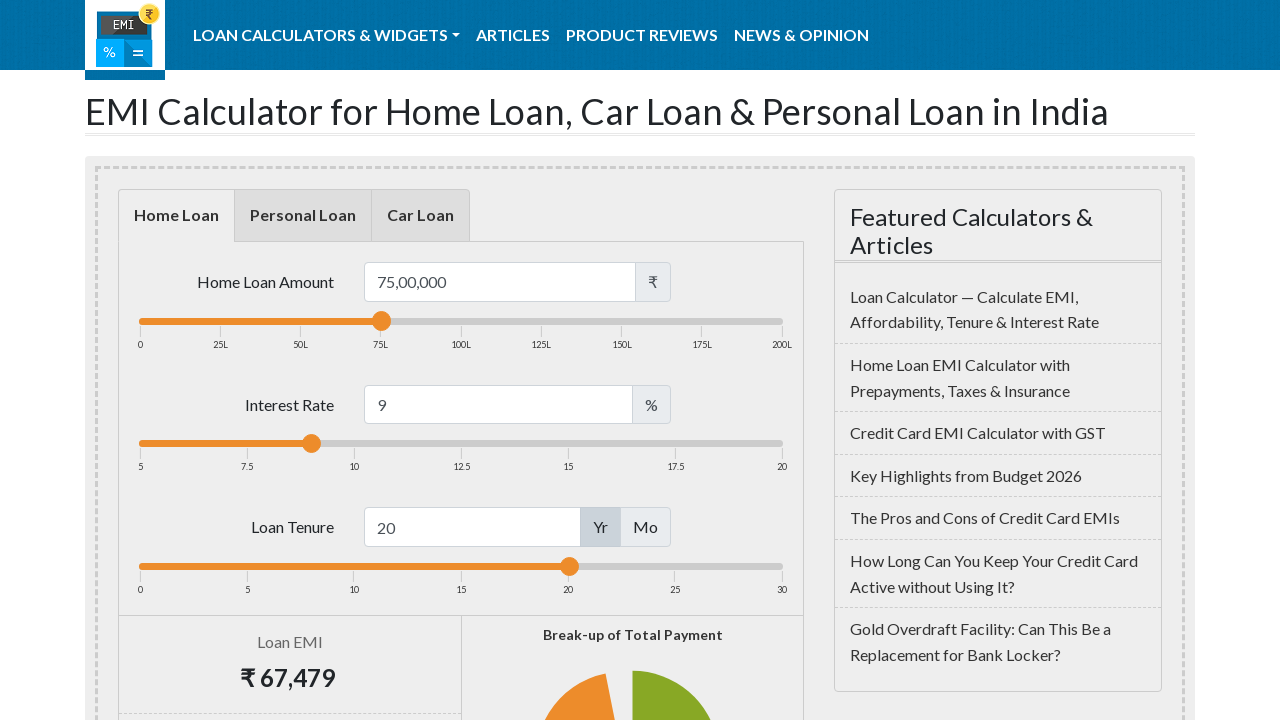

Moved mouse to interest rate slider at (312, 444)
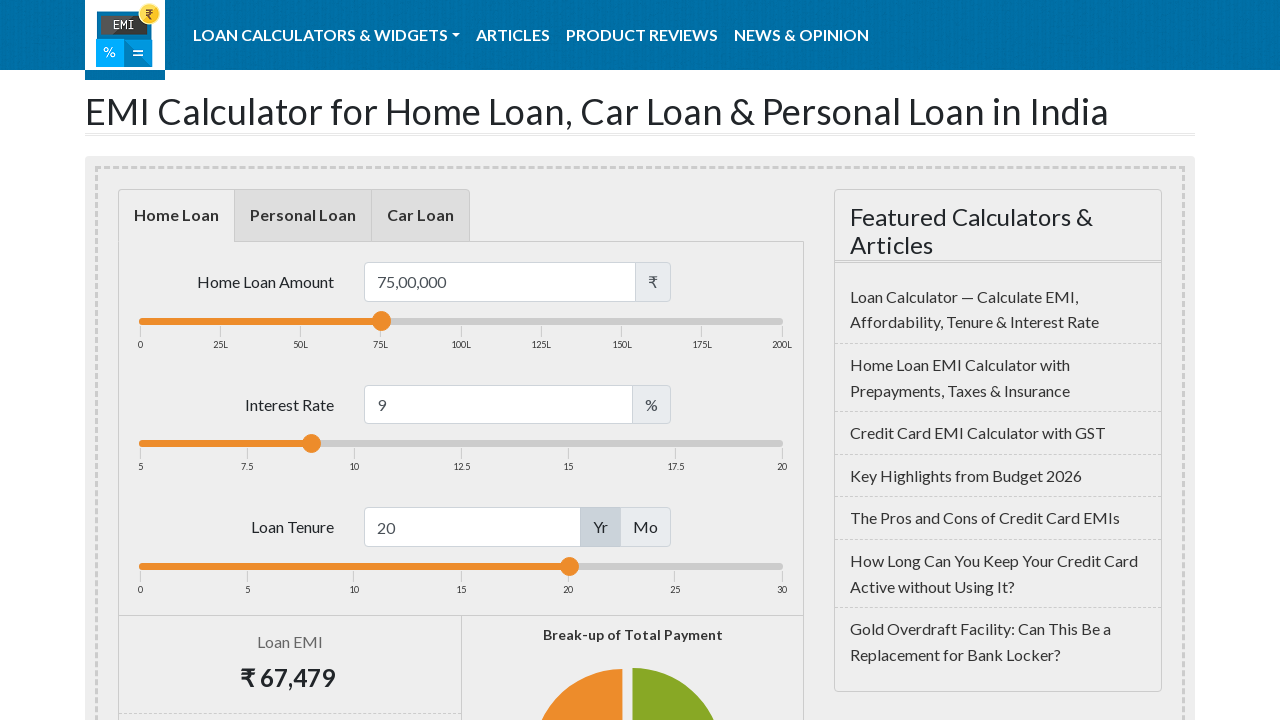

Pressed mouse button down on interest rate slider at (312, 444)
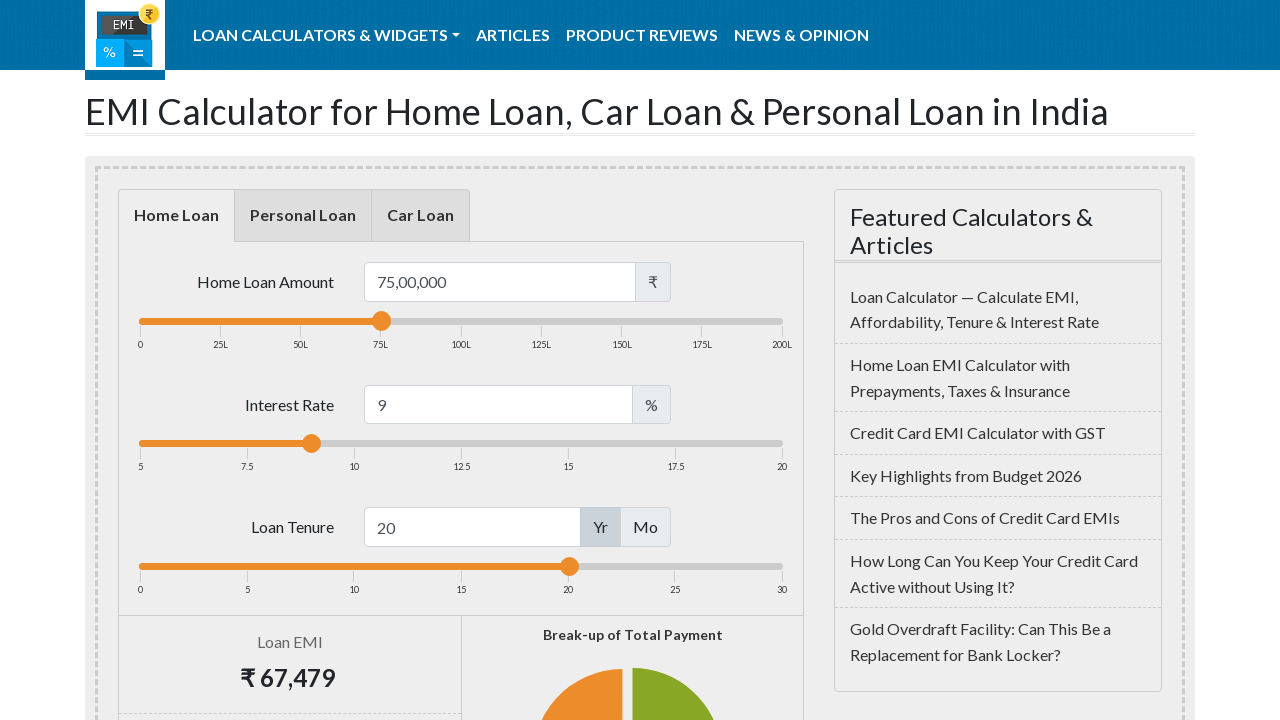

Dragged interest rate slider to the right by 104 pixels at (416, 444)
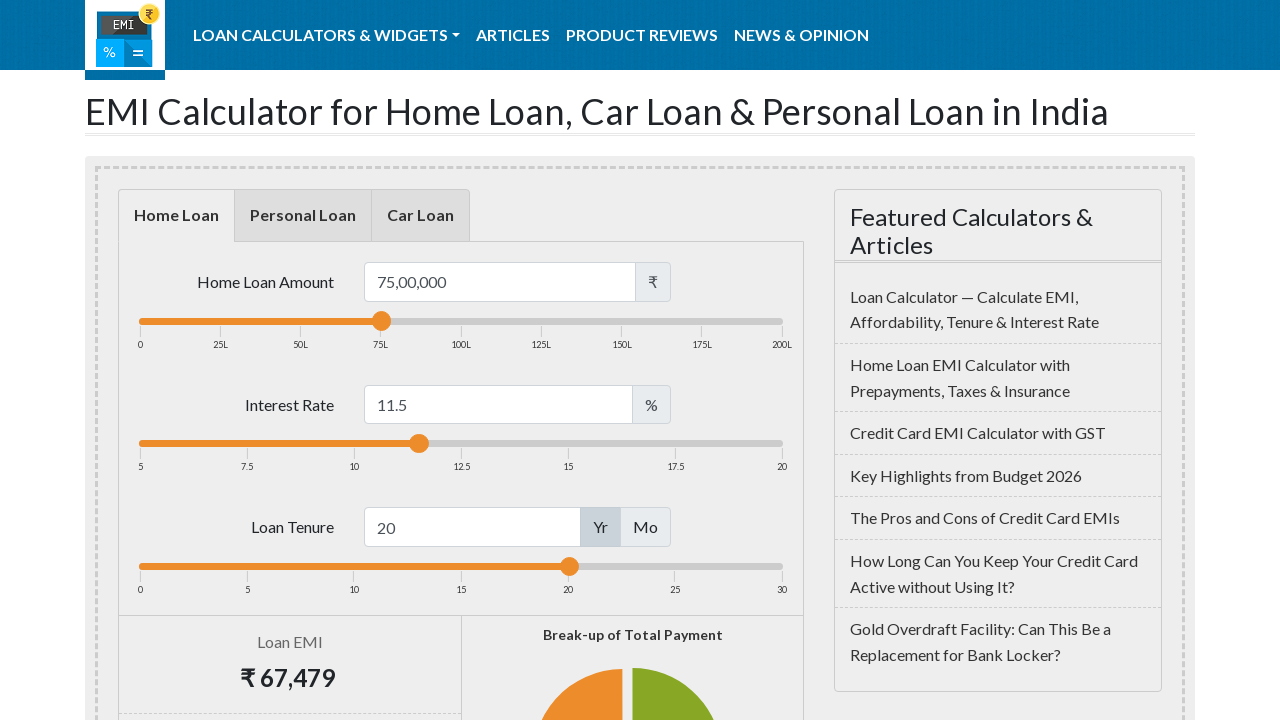

Released mouse button on interest rate slider at (416, 444)
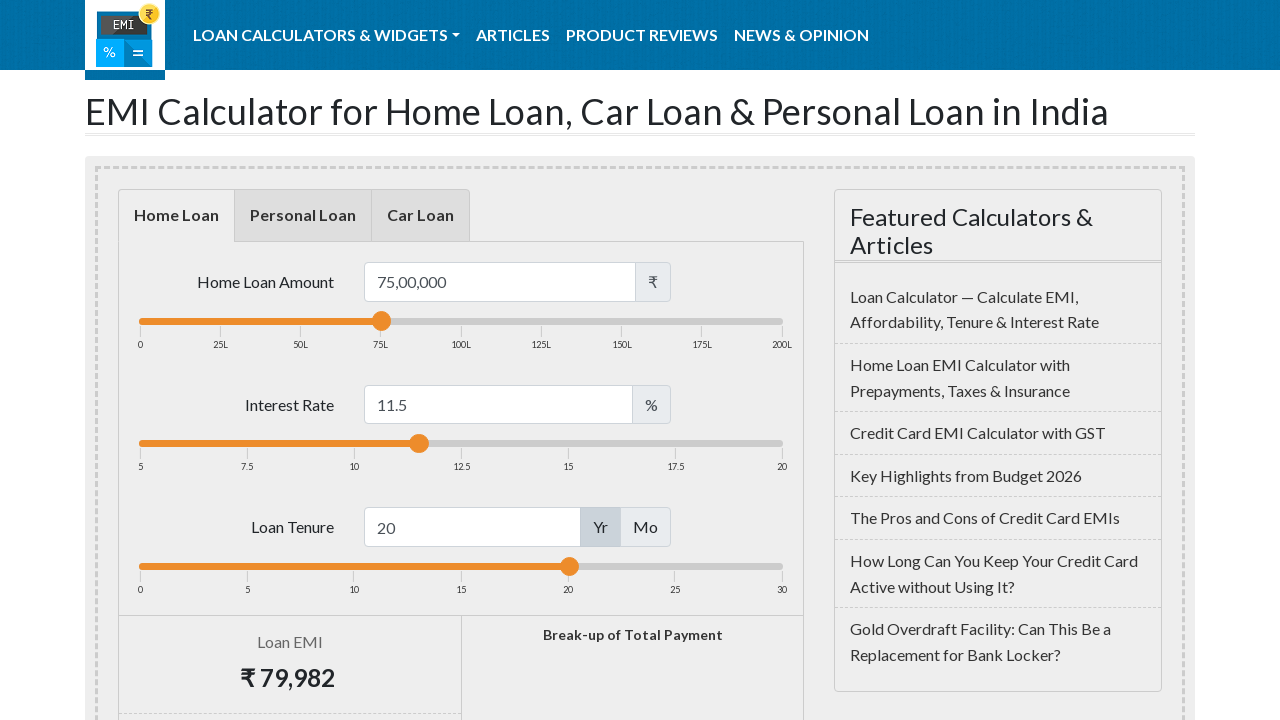

Waited 500ms for UI to update after interest rate adjustment
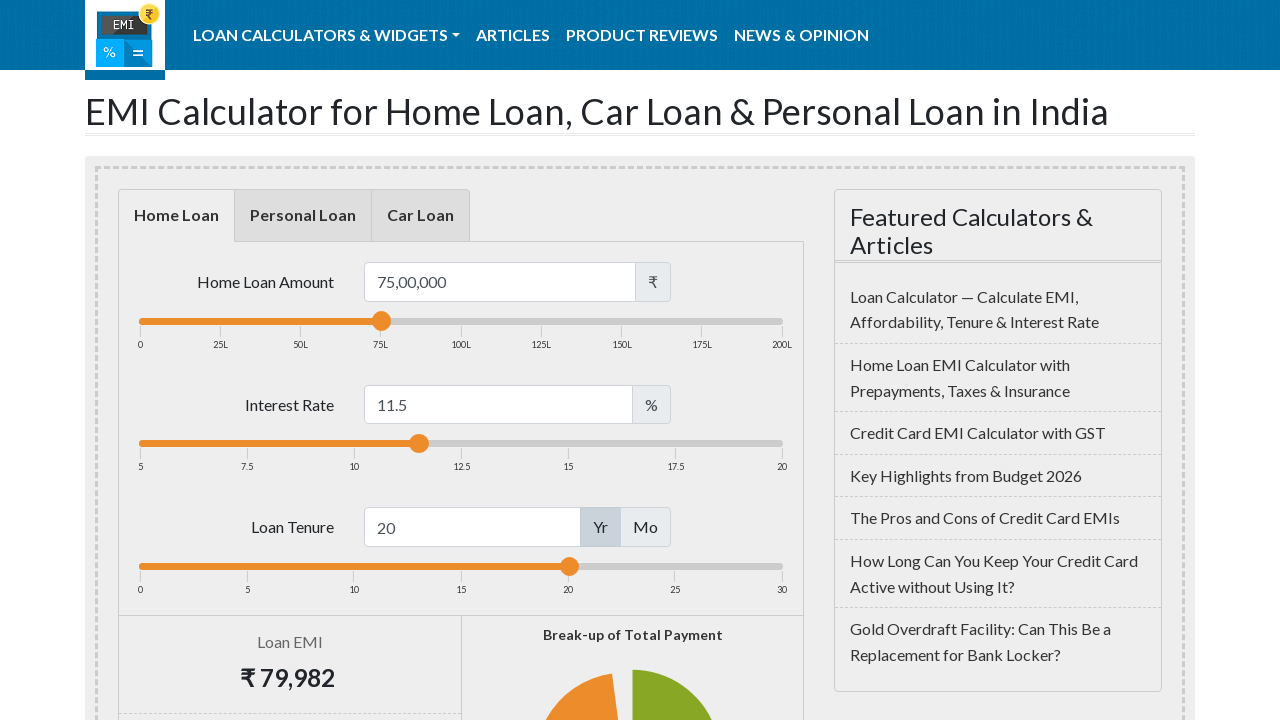

Moved mouse to loan tenure slider at (569, 566)
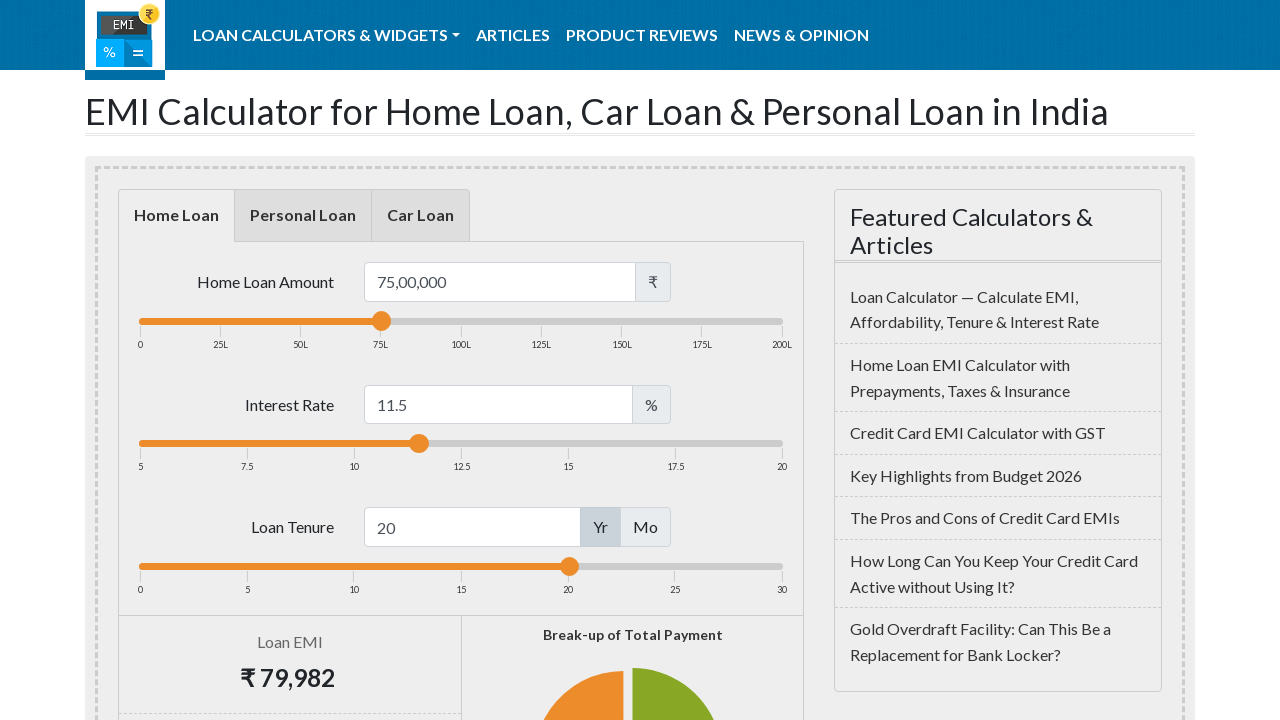

Pressed mouse button down on loan tenure slider at (569, 566)
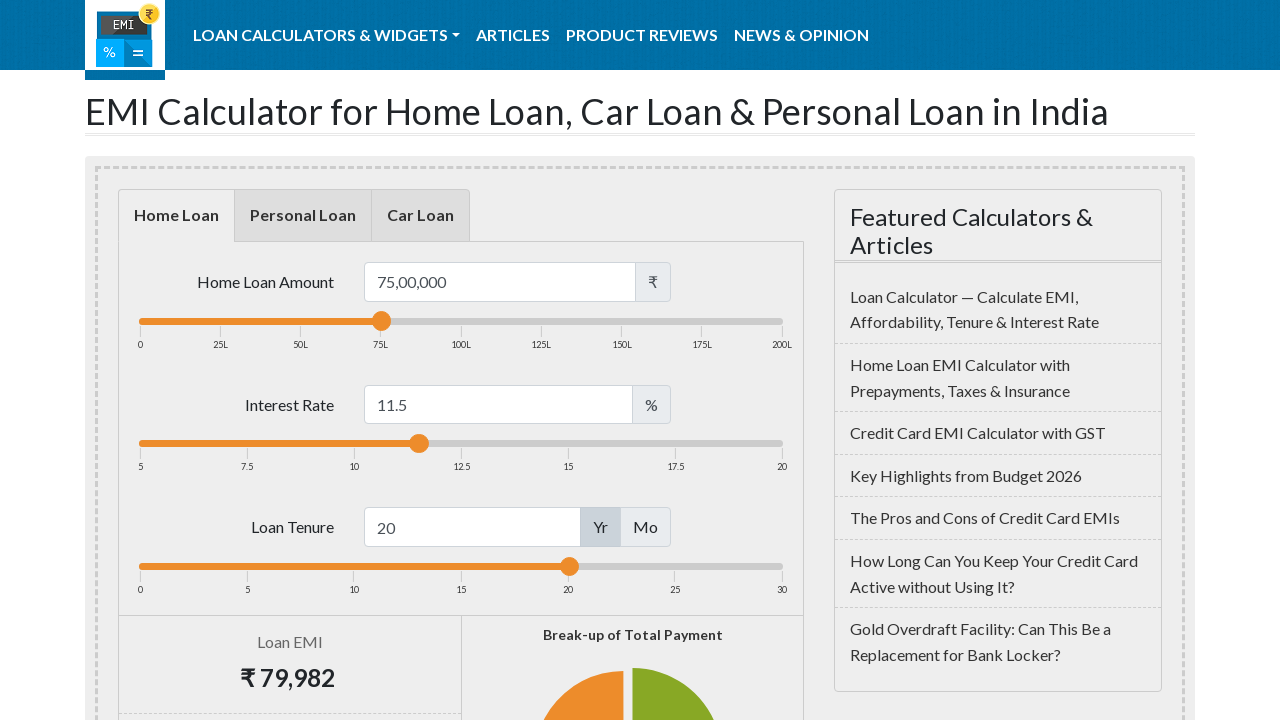

Dragged loan tenure slider to the left by 109 pixels at (460, 566)
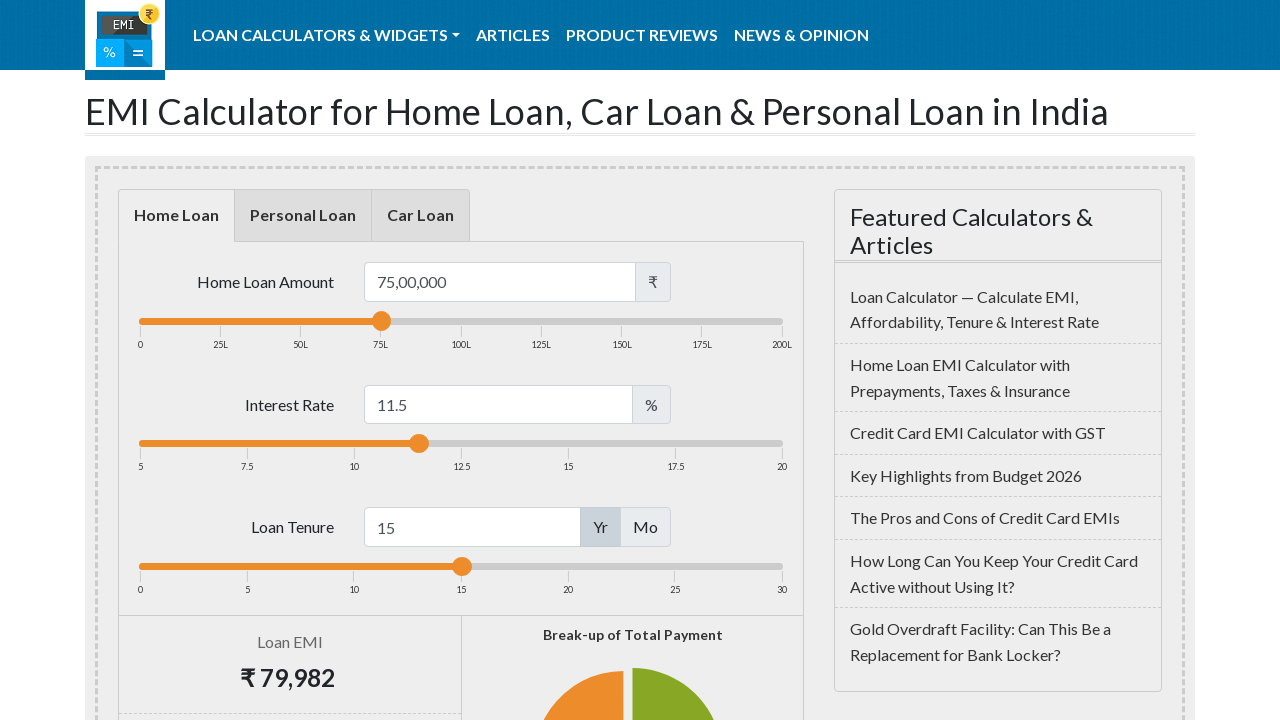

Released mouse button on loan tenure slider at (460, 566)
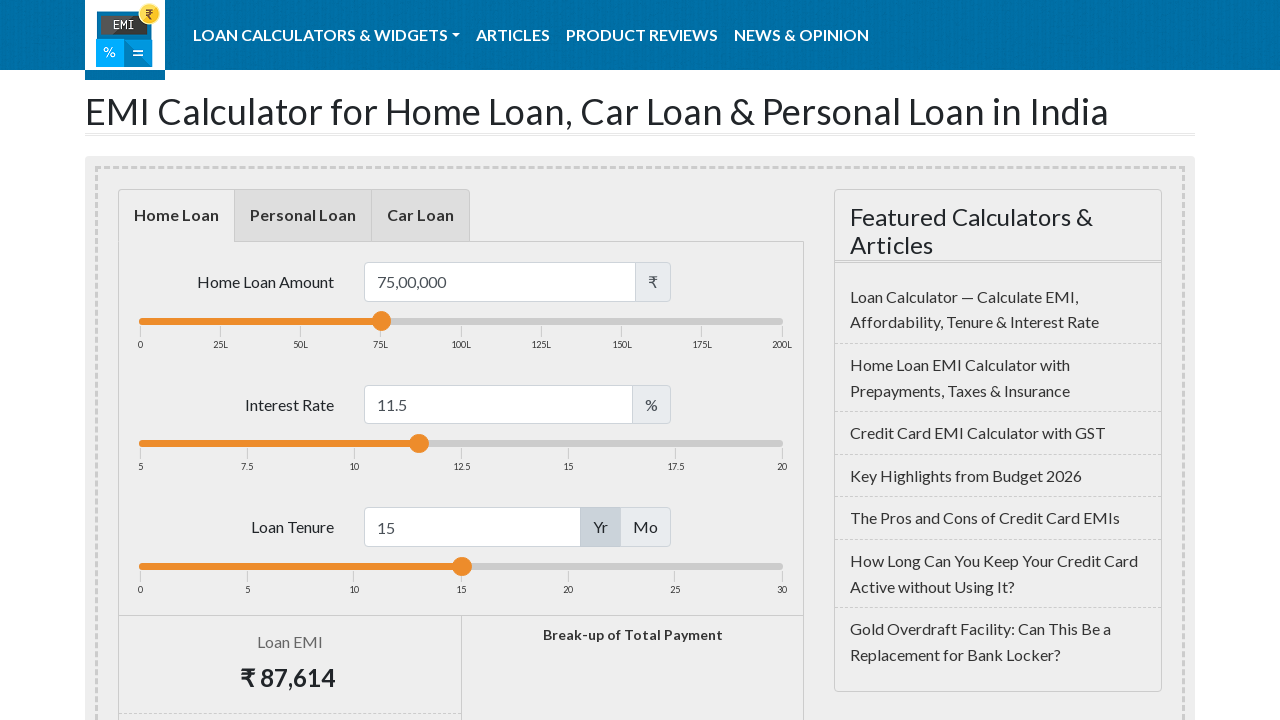

Verified EMI amount is displayed after slider adjustments
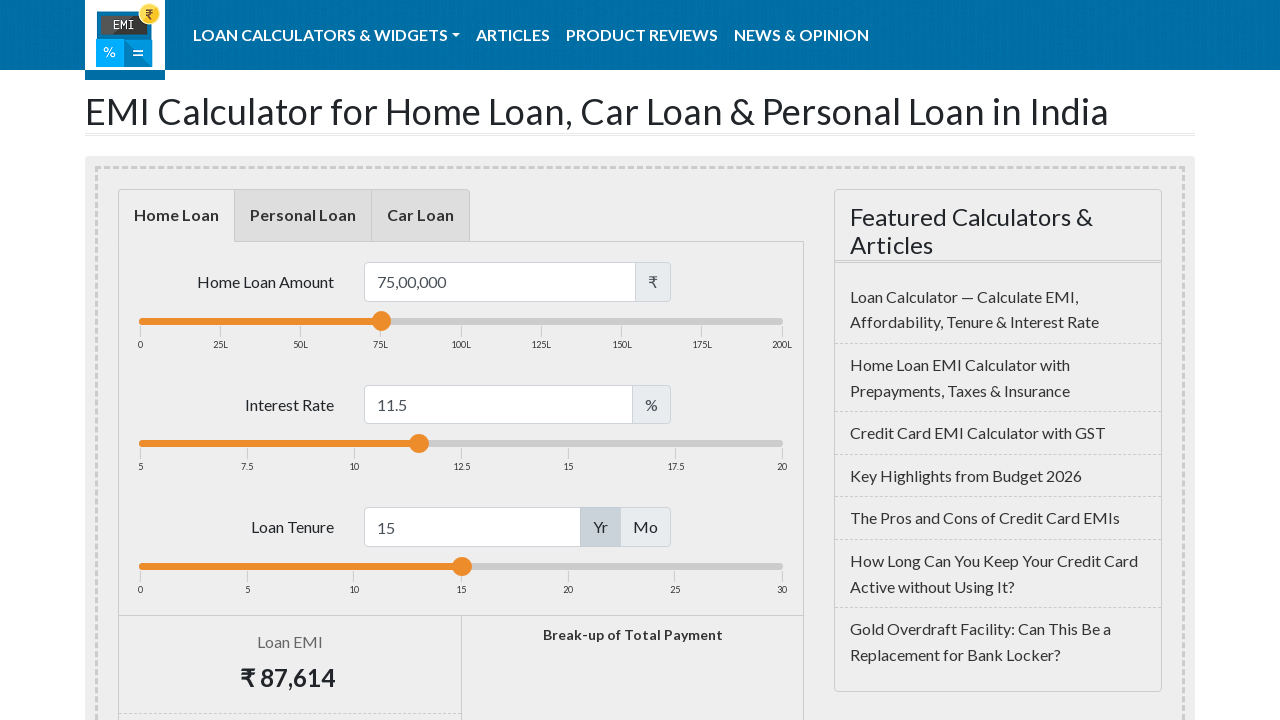

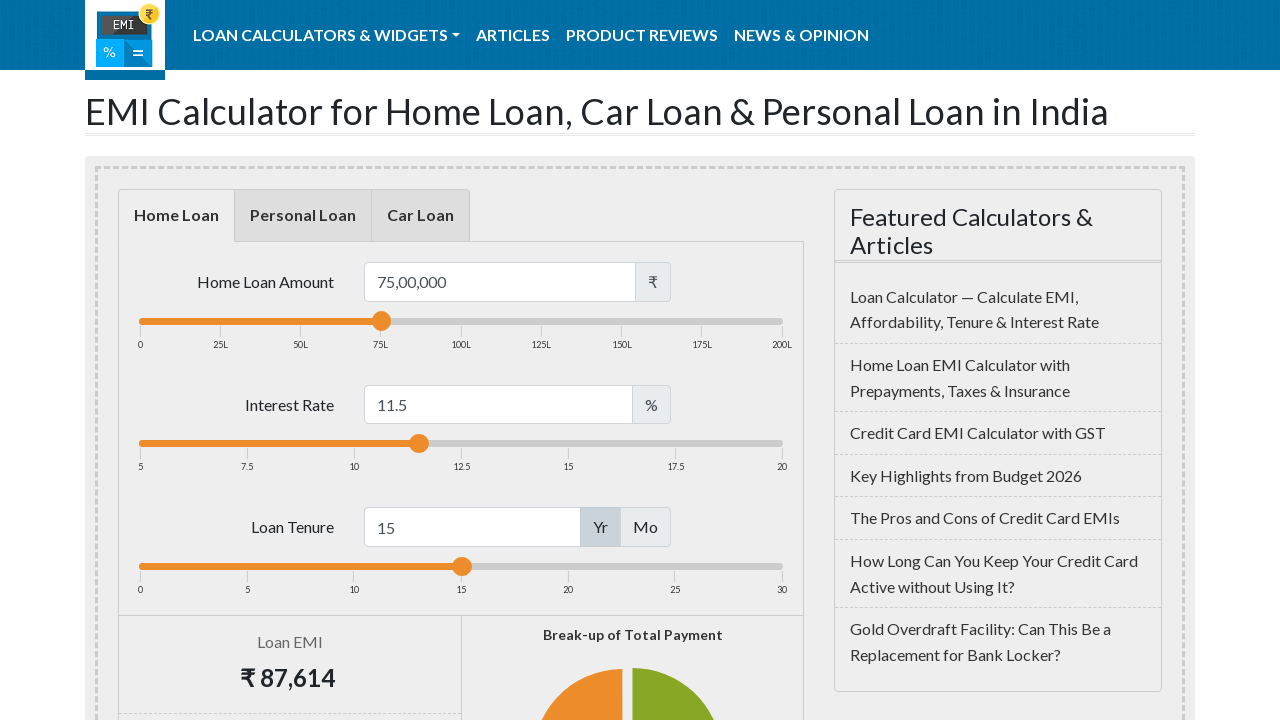